Tests interaction with shadow DOM elements by locating and filling an input field within a web component's shadow root

Starting URL: https://mdn.github.io/web-components-examples/editable-list/

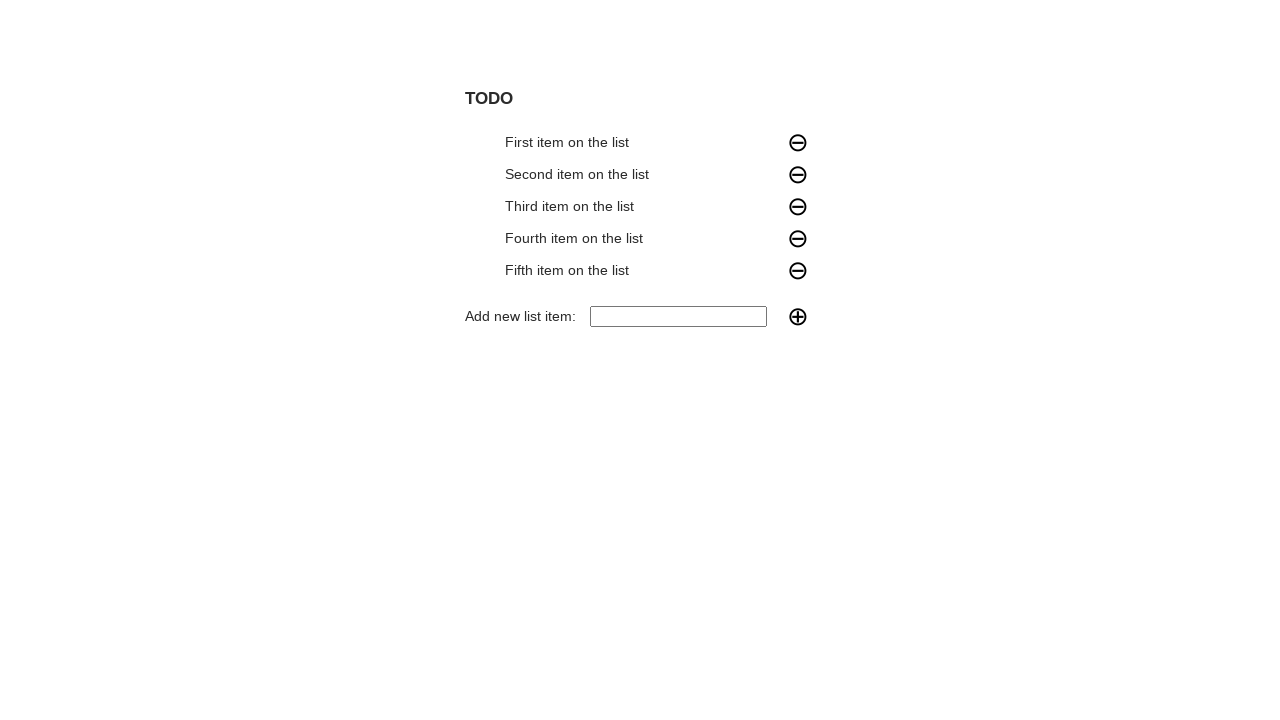

Located shadow host element 'editable-list'
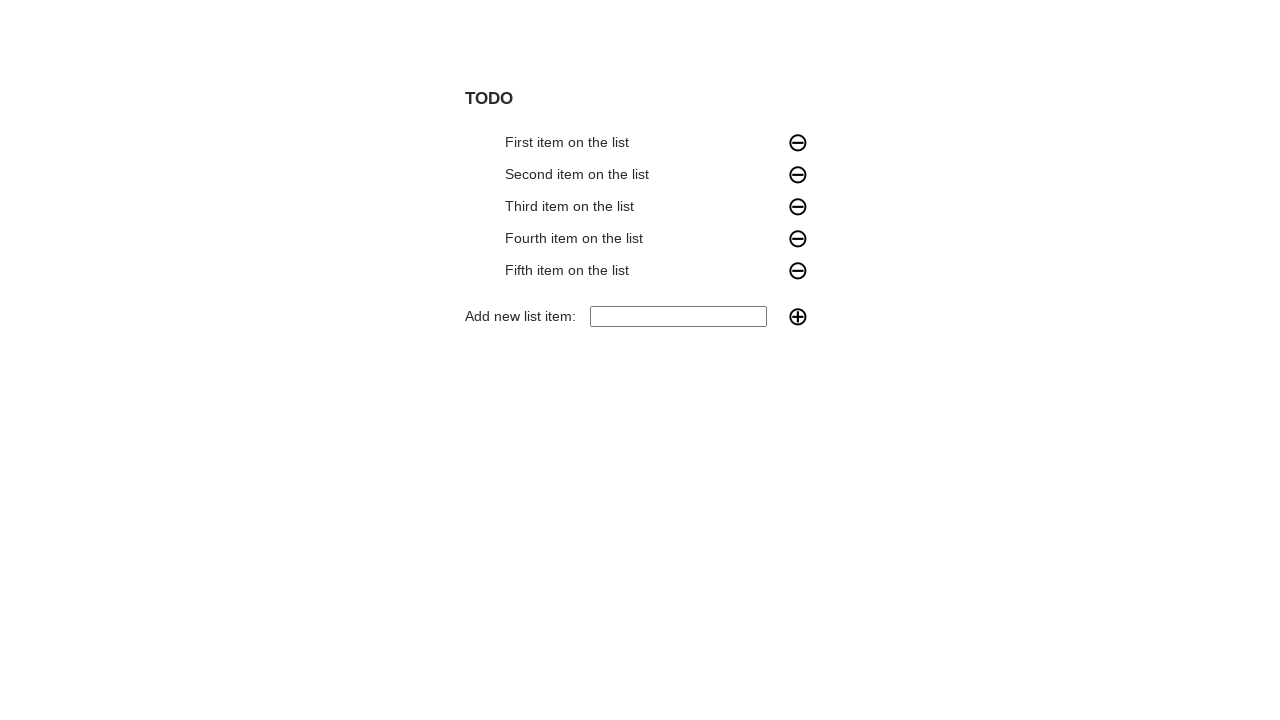

Filled input field inside shadow DOM with 'Test item added via shadow DOM' on editable-list >> input.add-new-list-item-input
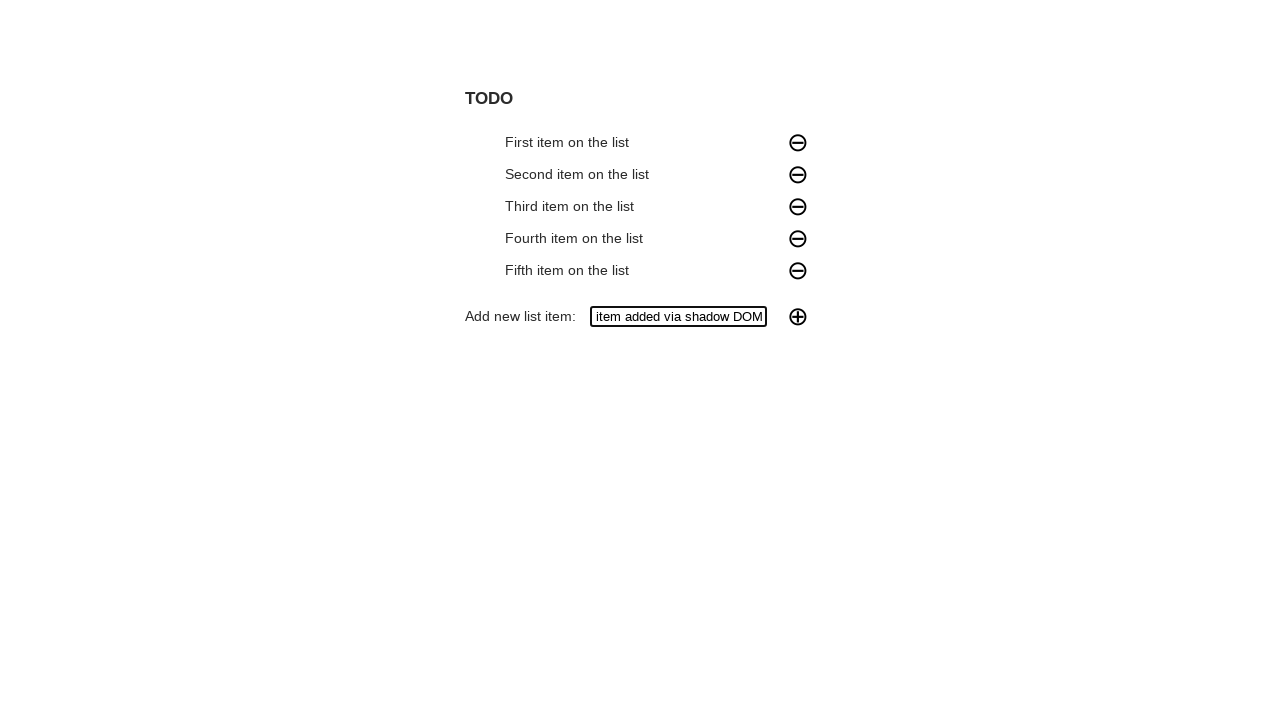

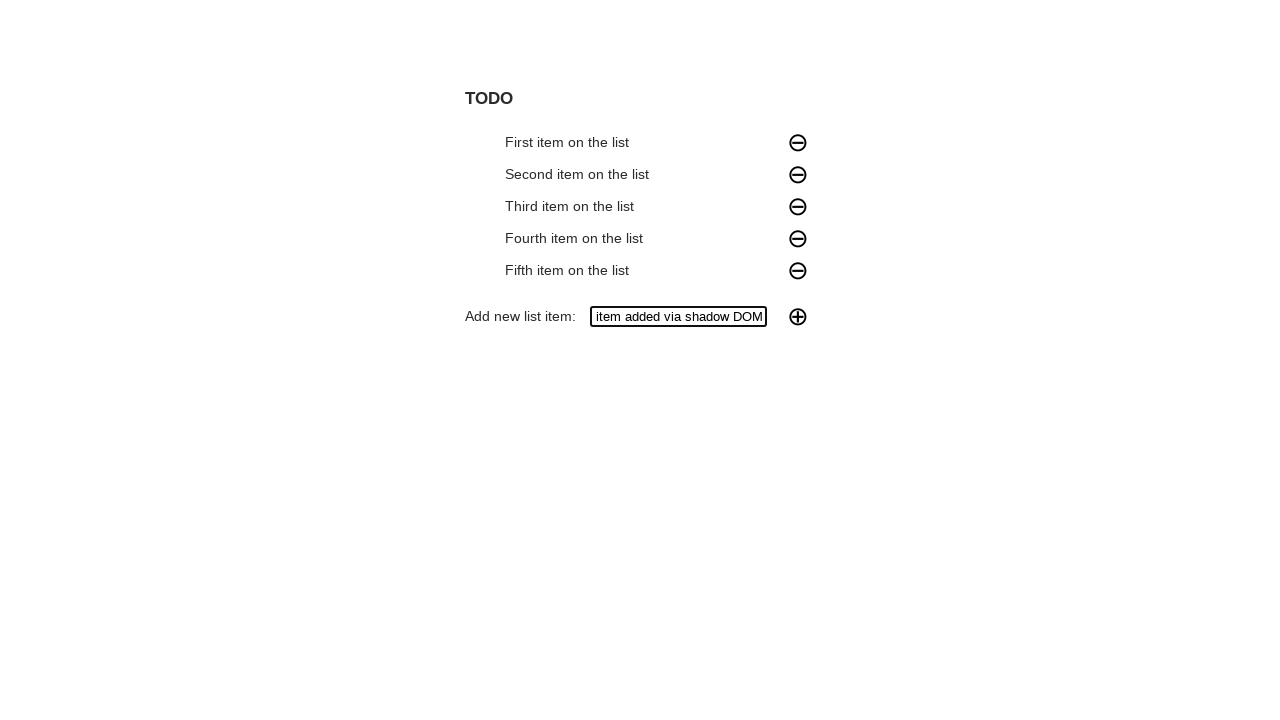